Navigates to the OrangeHRM demo site and clicks on the "OrangeHRM, Inc" link in the footer to verify external link navigation works.

Starting URL: https://opensource-demo.orangehrmlive.com/

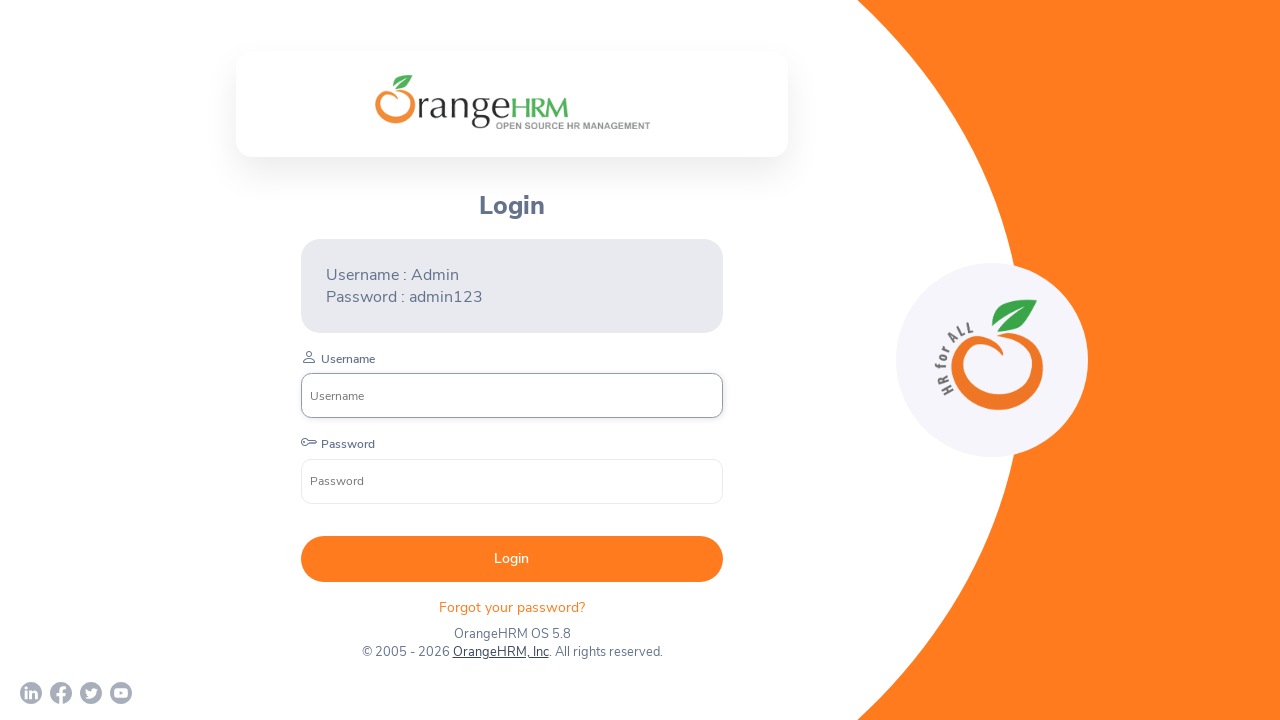

Clicked on the 'OrangeHRM, Inc' link in the footer to verify external link navigation at (500, 652) on text=OrangeHRM, Inc
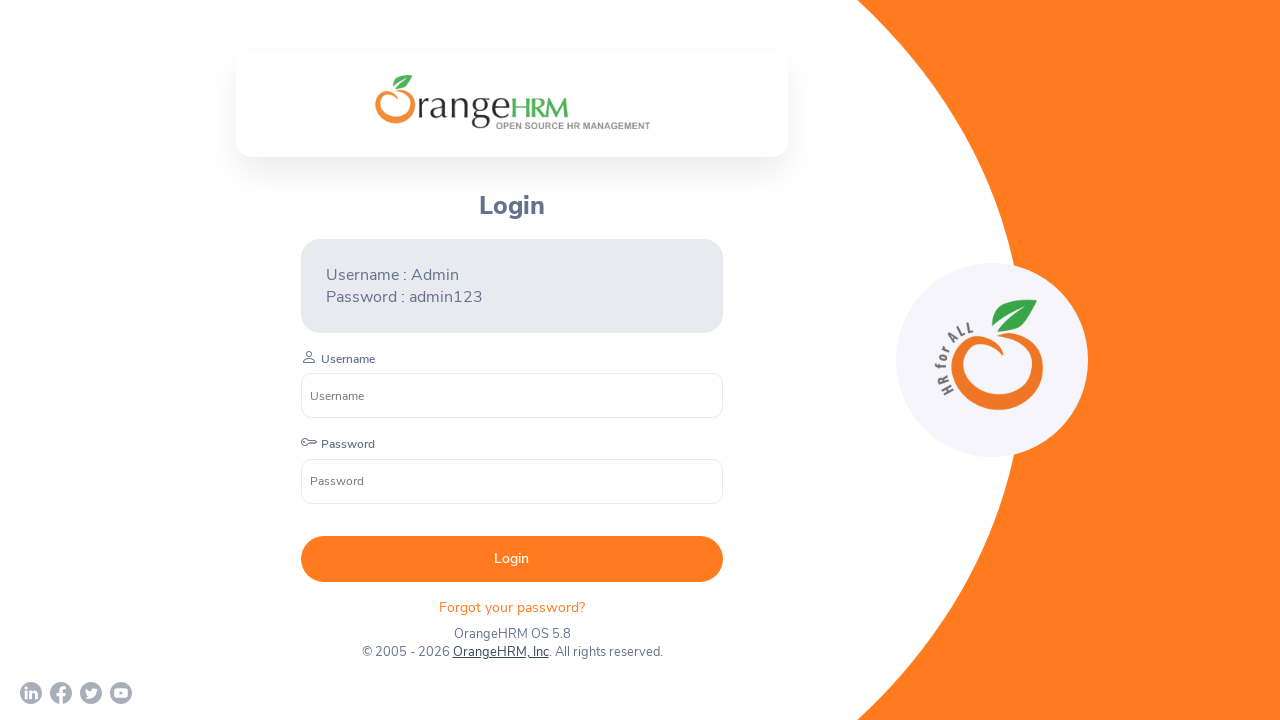

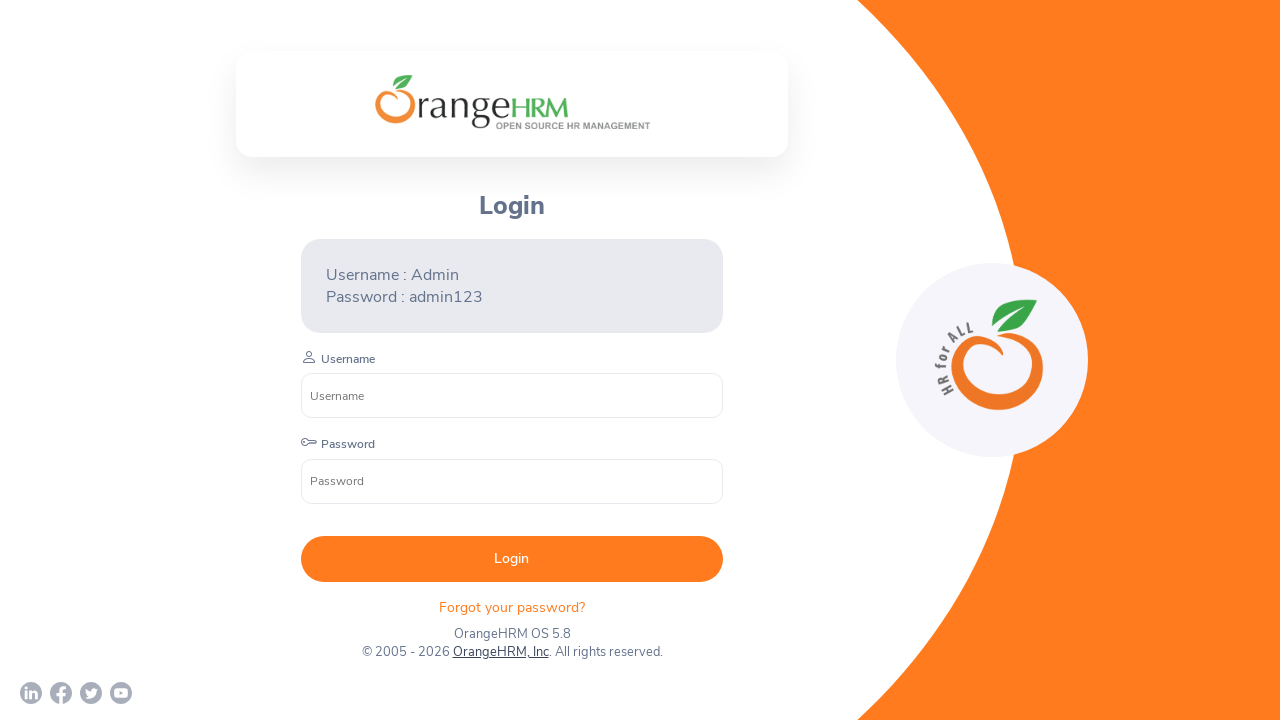